Tests marking individual todo items as complete by checking their checkboxes

Starting URL: https://demo.playwright.dev/todomvc

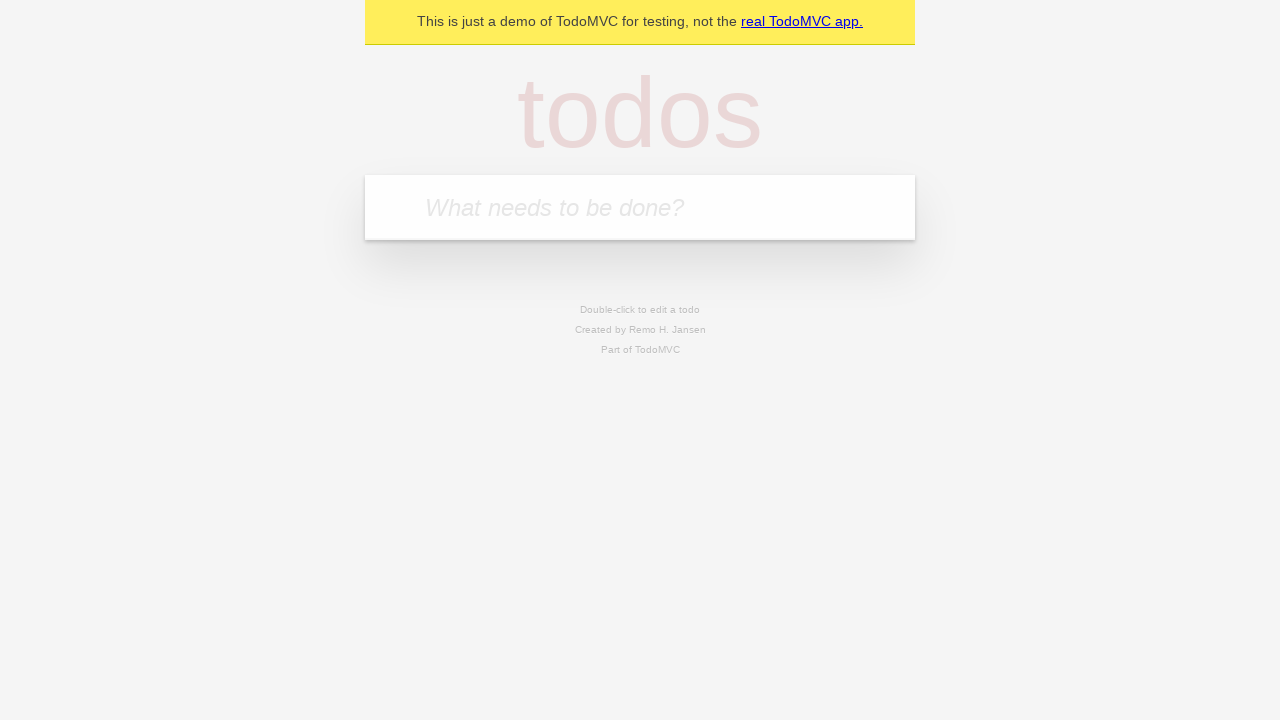

Located the todo input field
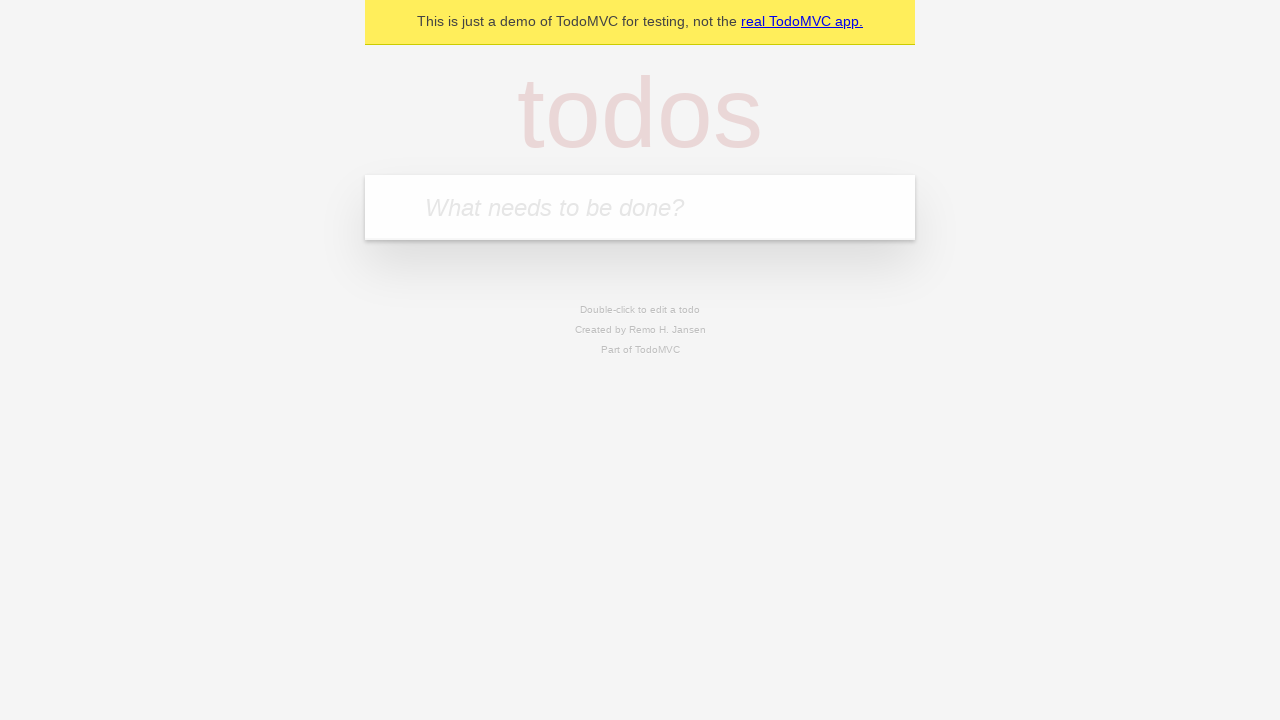

Entered first todo item: 'buy some cheese' on internal:attr=[placeholder="What needs to be done?"i]
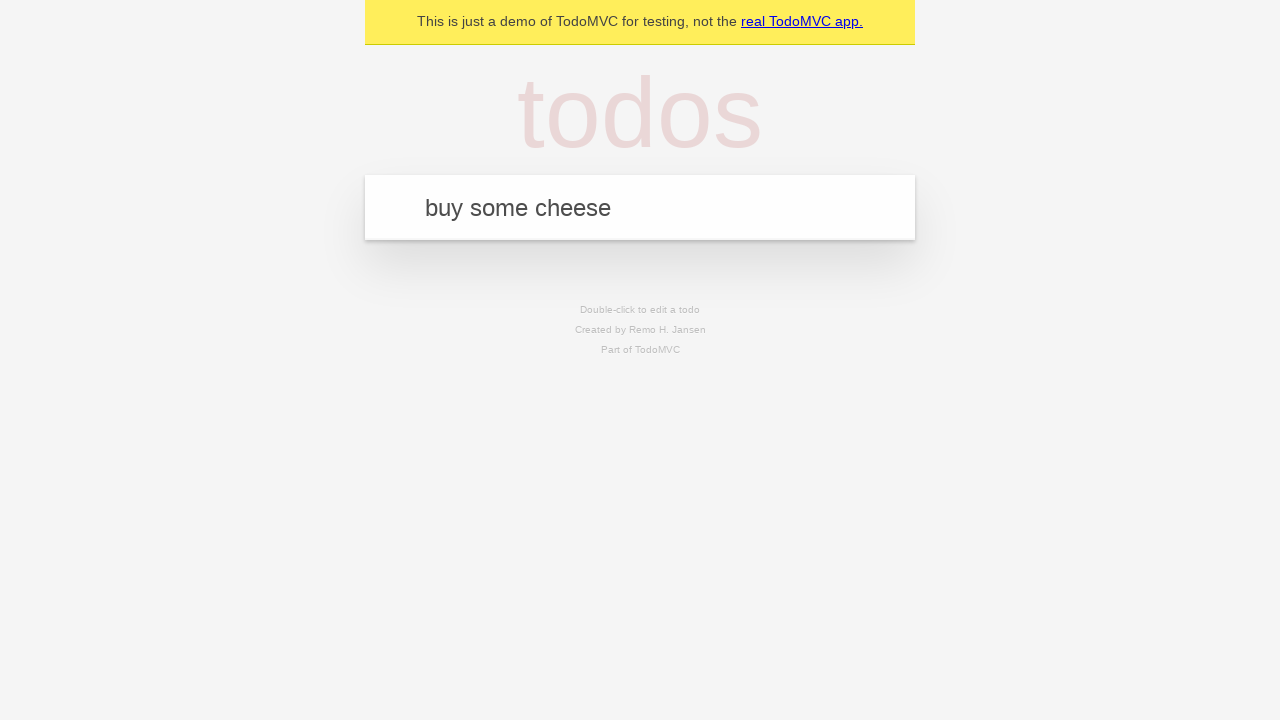

Pressed Enter to create first todo item on internal:attr=[placeholder="What needs to be done?"i]
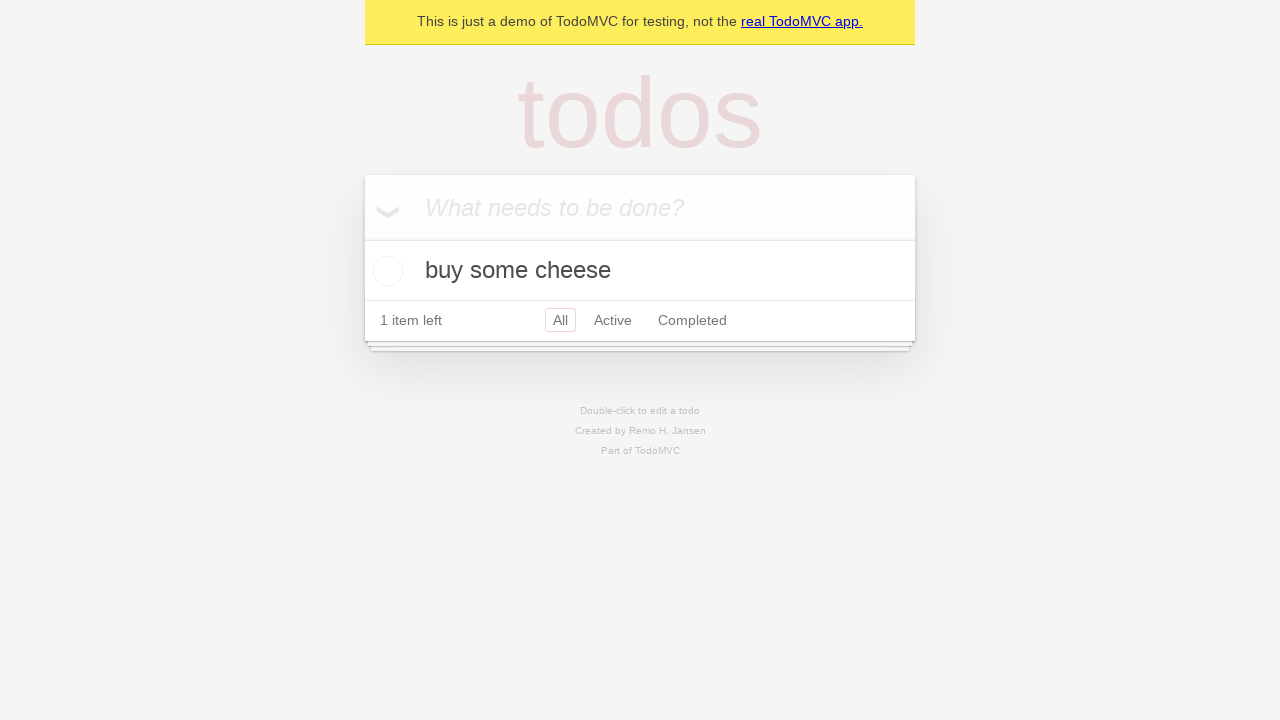

Entered second todo item: 'feed the cat' on internal:attr=[placeholder="What needs to be done?"i]
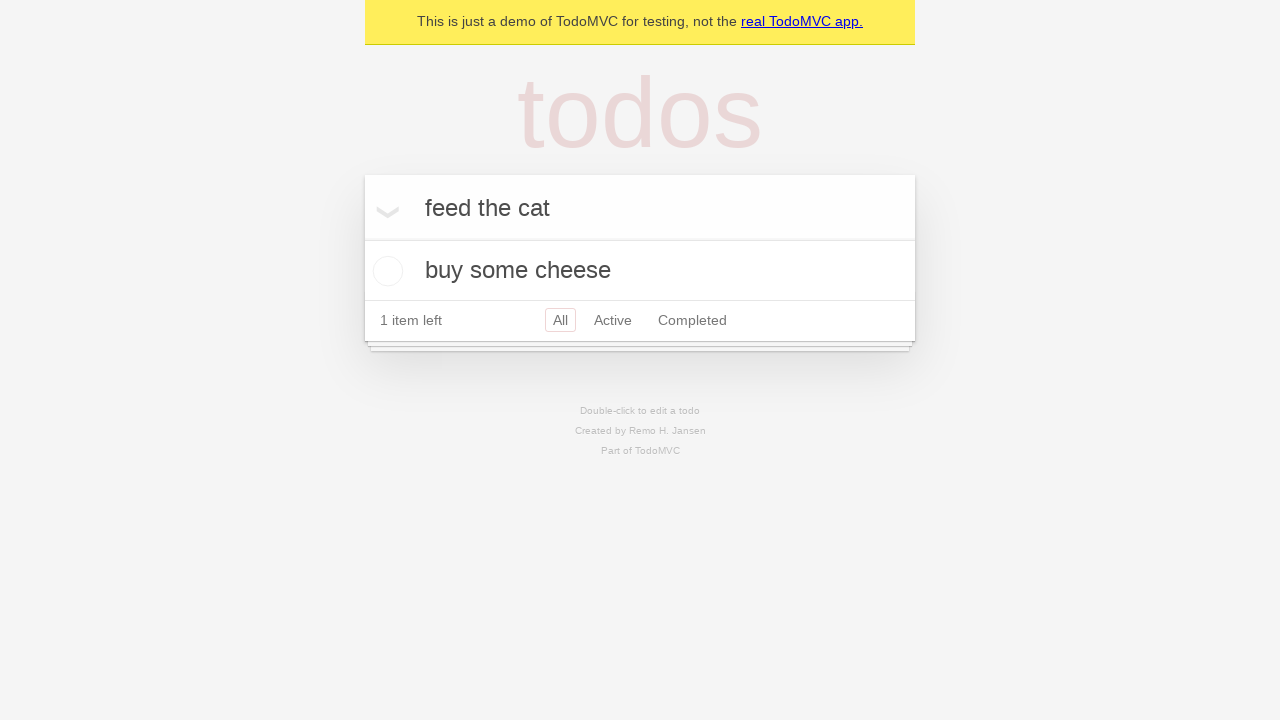

Pressed Enter to create second todo item on internal:attr=[placeholder="What needs to be done?"i]
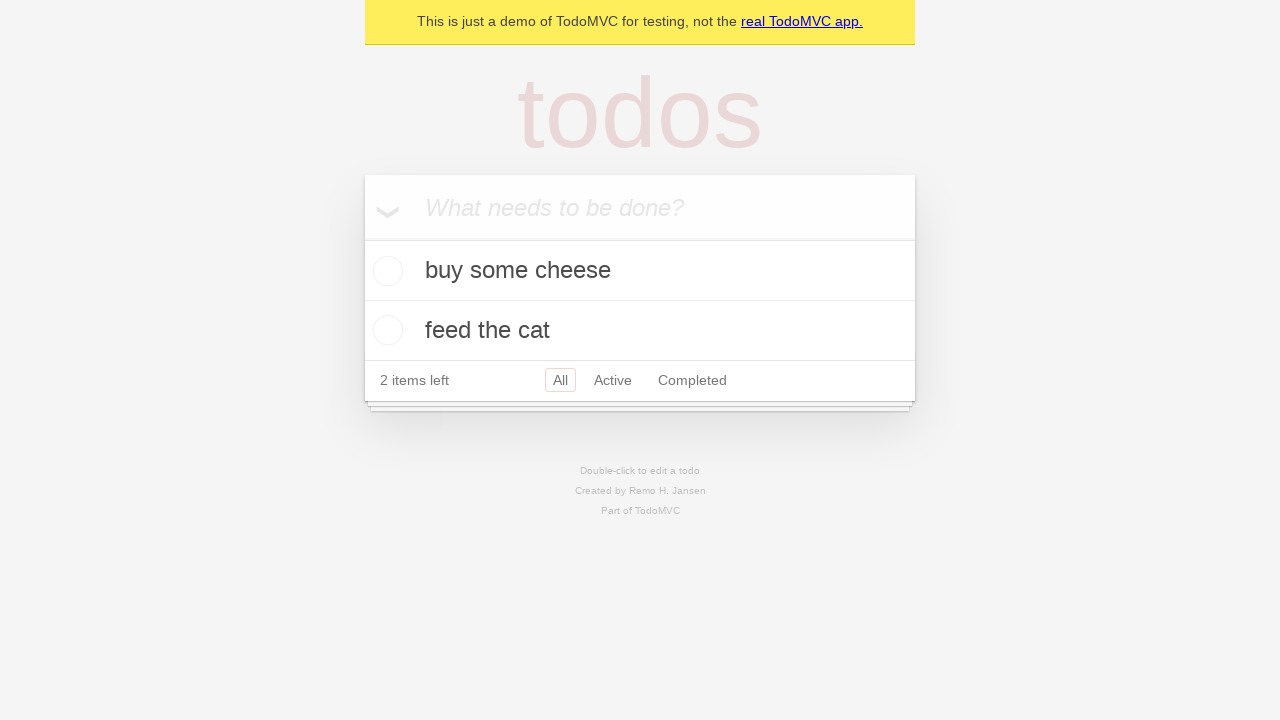

Located the first todo item
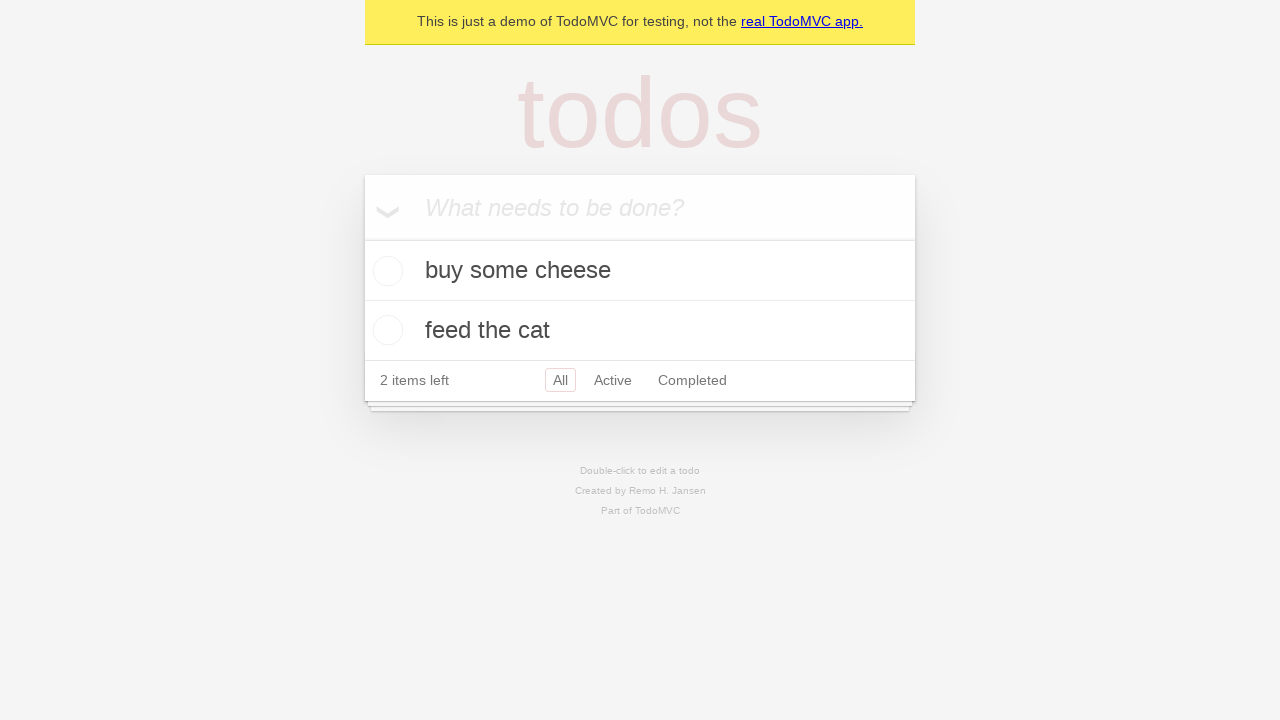

Checked the first todo item as complete at (385, 271) on internal:testid=[data-testid="todo-item"s] >> nth=0 >> internal:role=checkbox
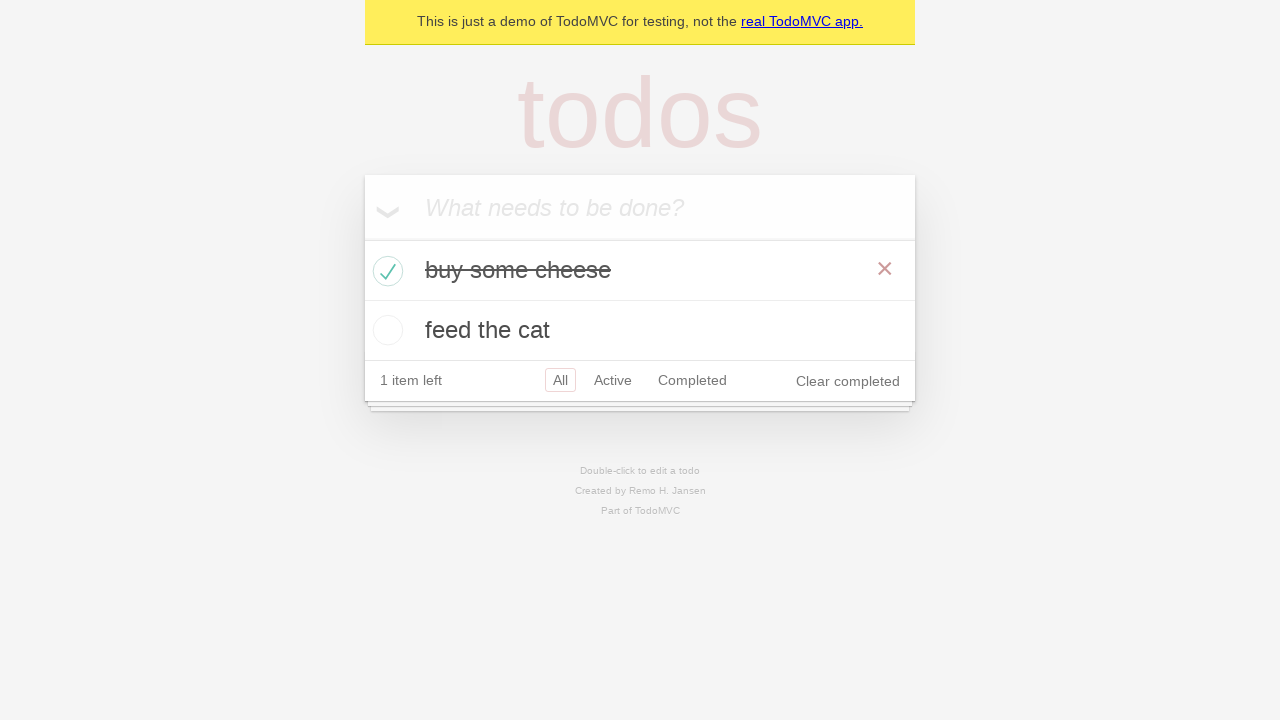

Located the second todo item
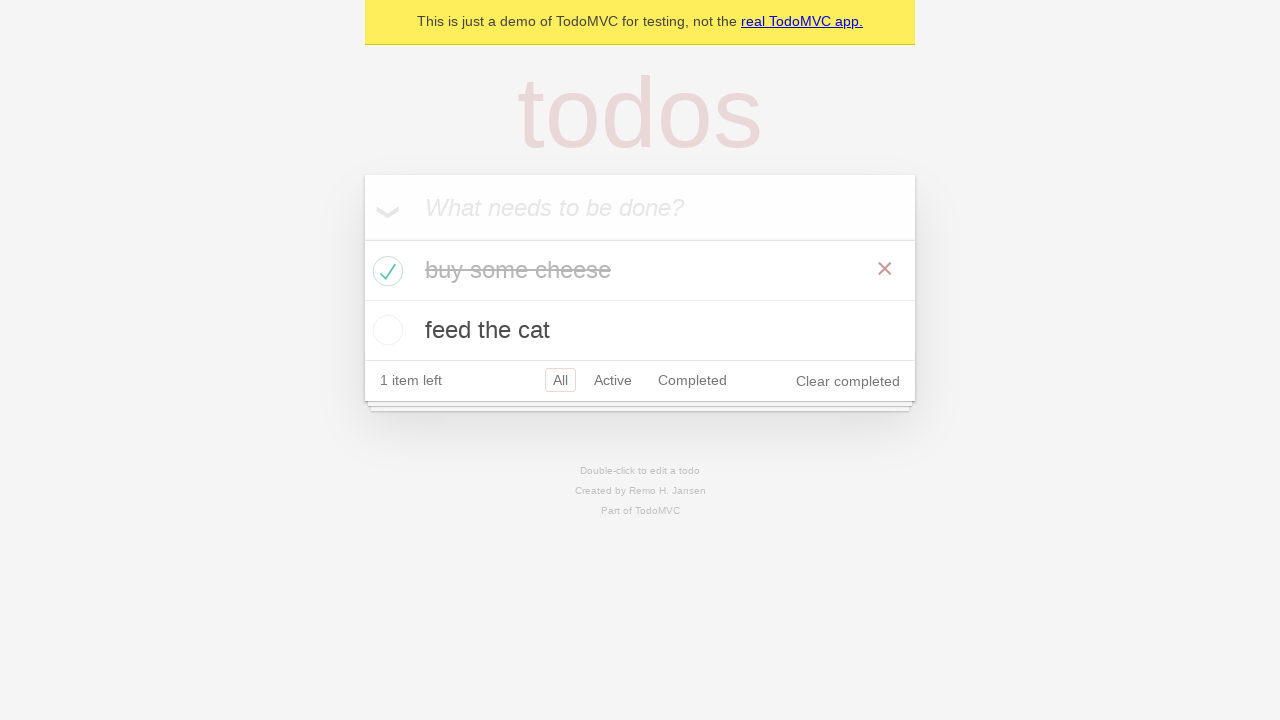

Checked the second todo item as complete at (385, 330) on internal:testid=[data-testid="todo-item"s] >> nth=1 >> internal:role=checkbox
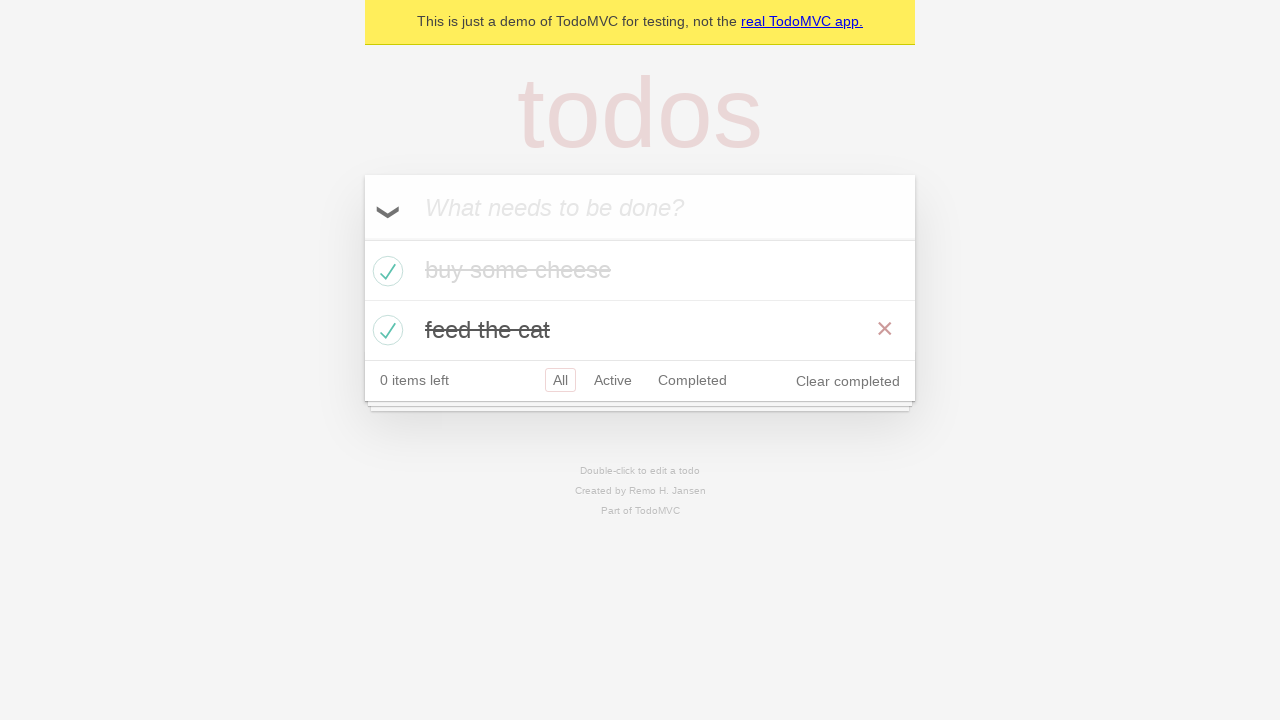

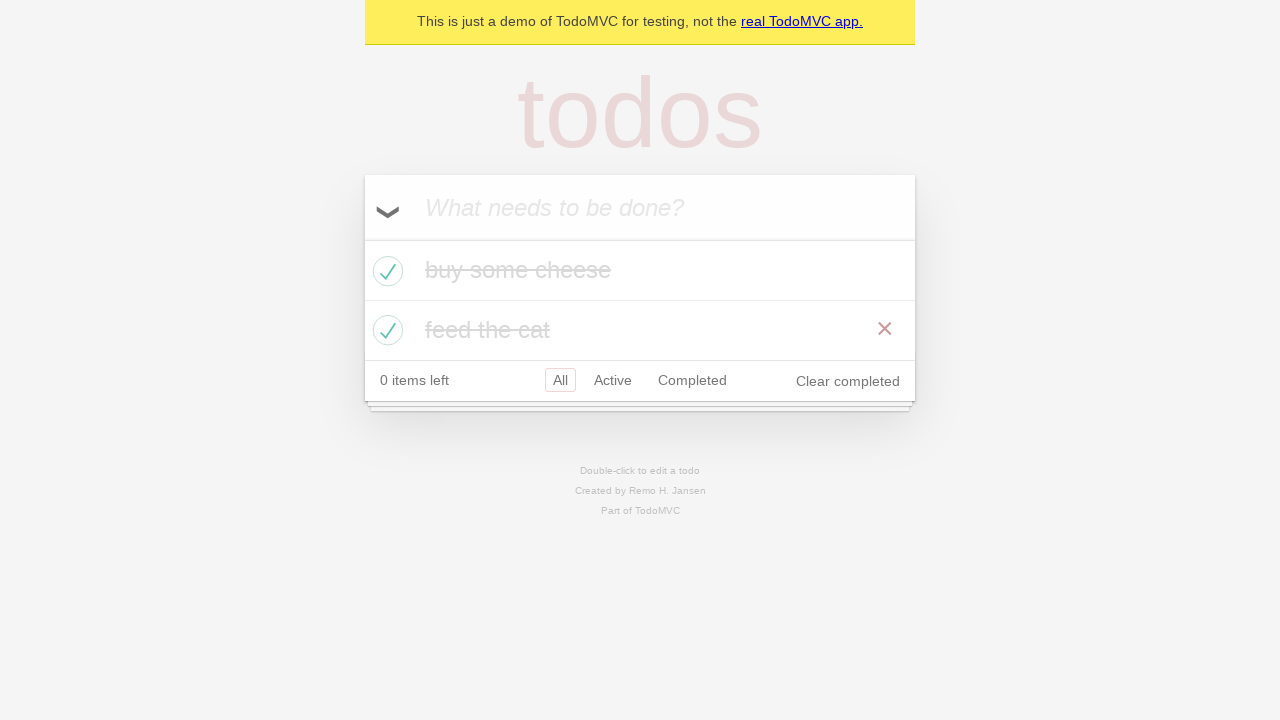